Opens the Test Automation Practice blog page and maximizes the browser window to verify the page loads successfully.

Starting URL: https://testautomationpractice.blogspot.com/

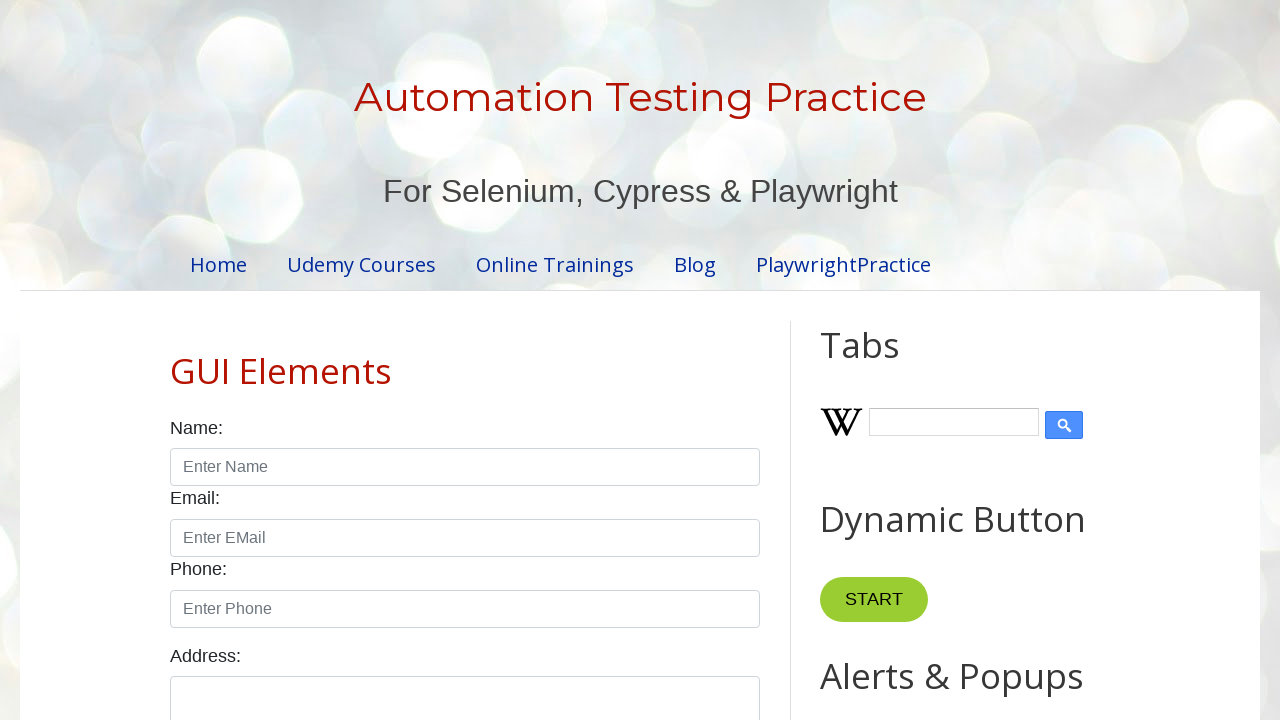

Page DOM content loaded
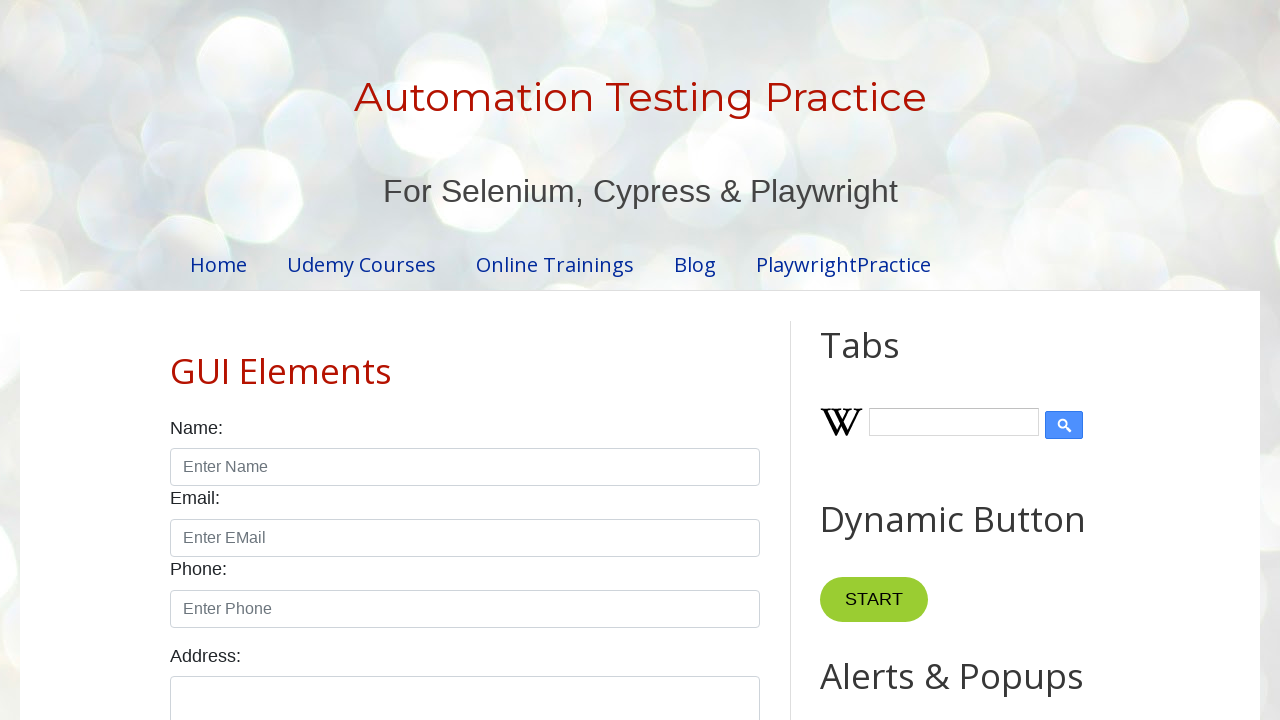

Browser window maximized to 1920x1080
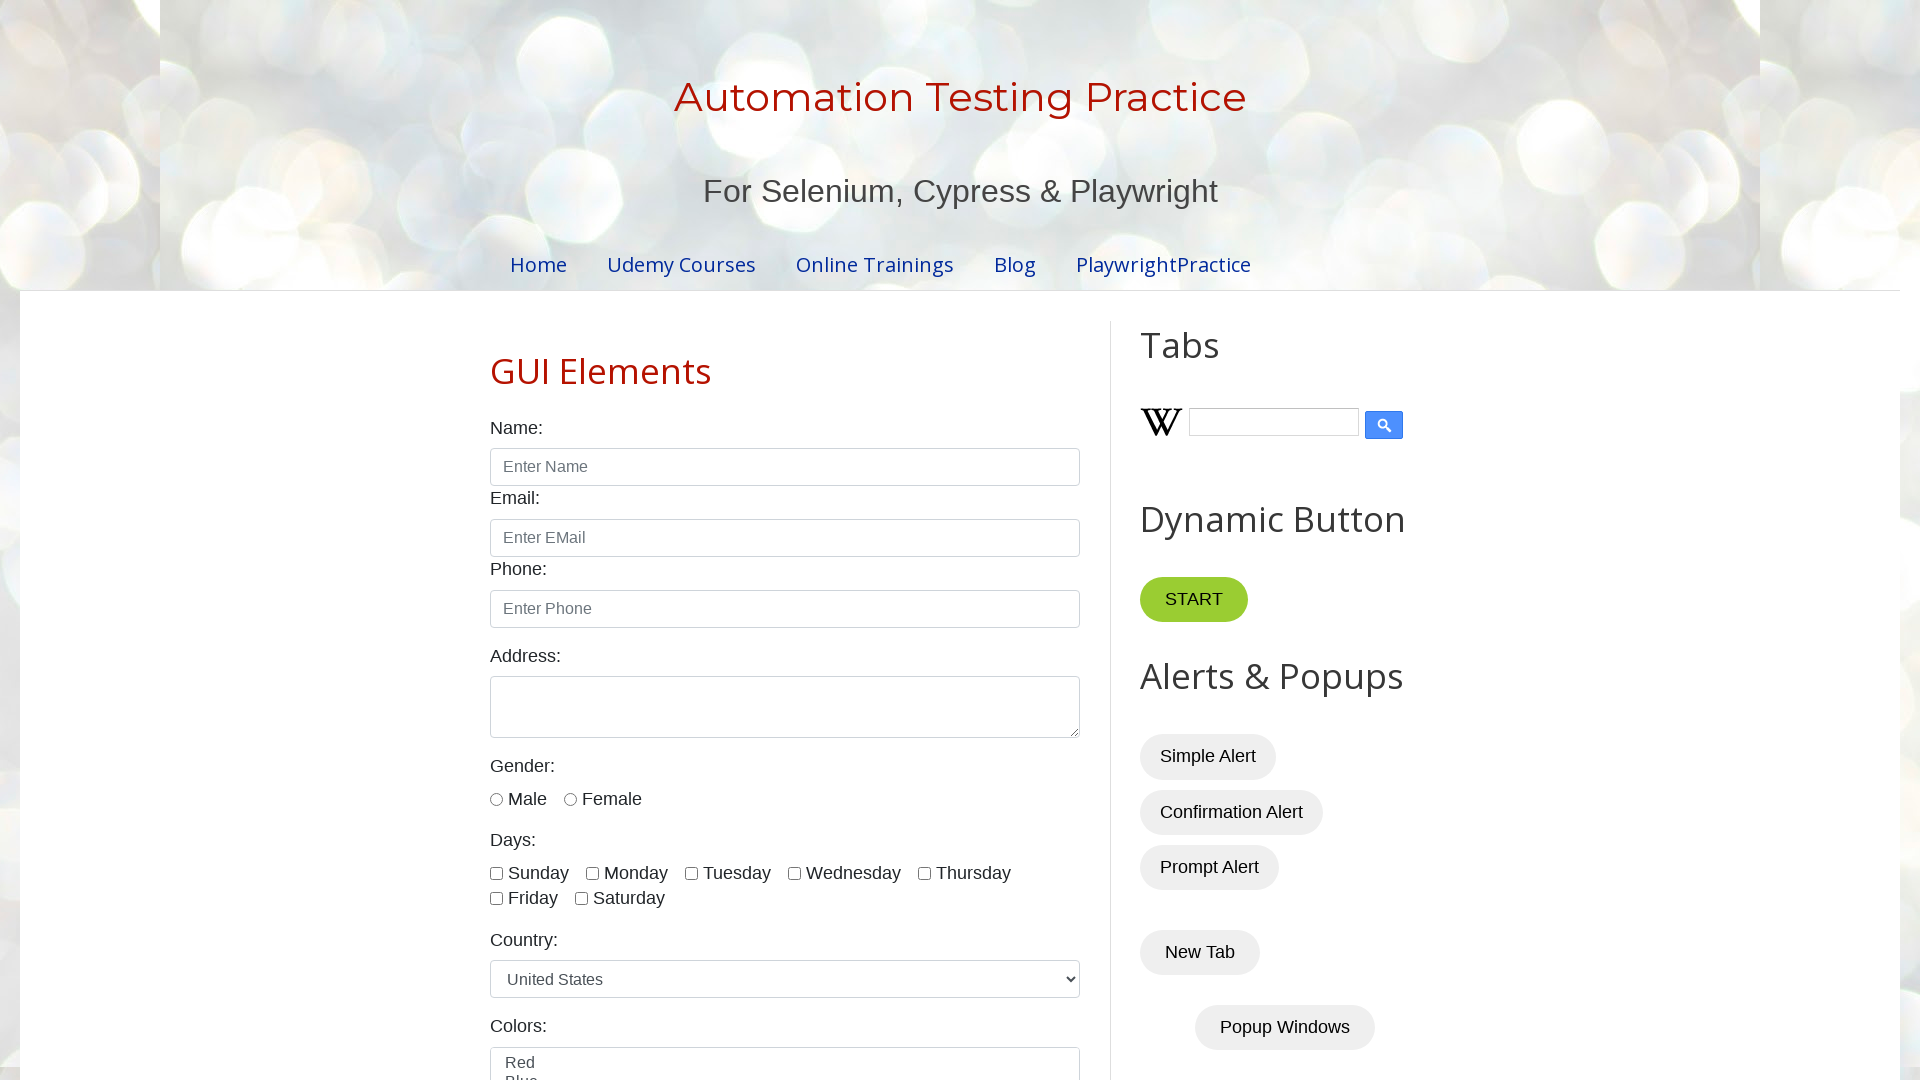

Verified page loaded successfully at correct URL
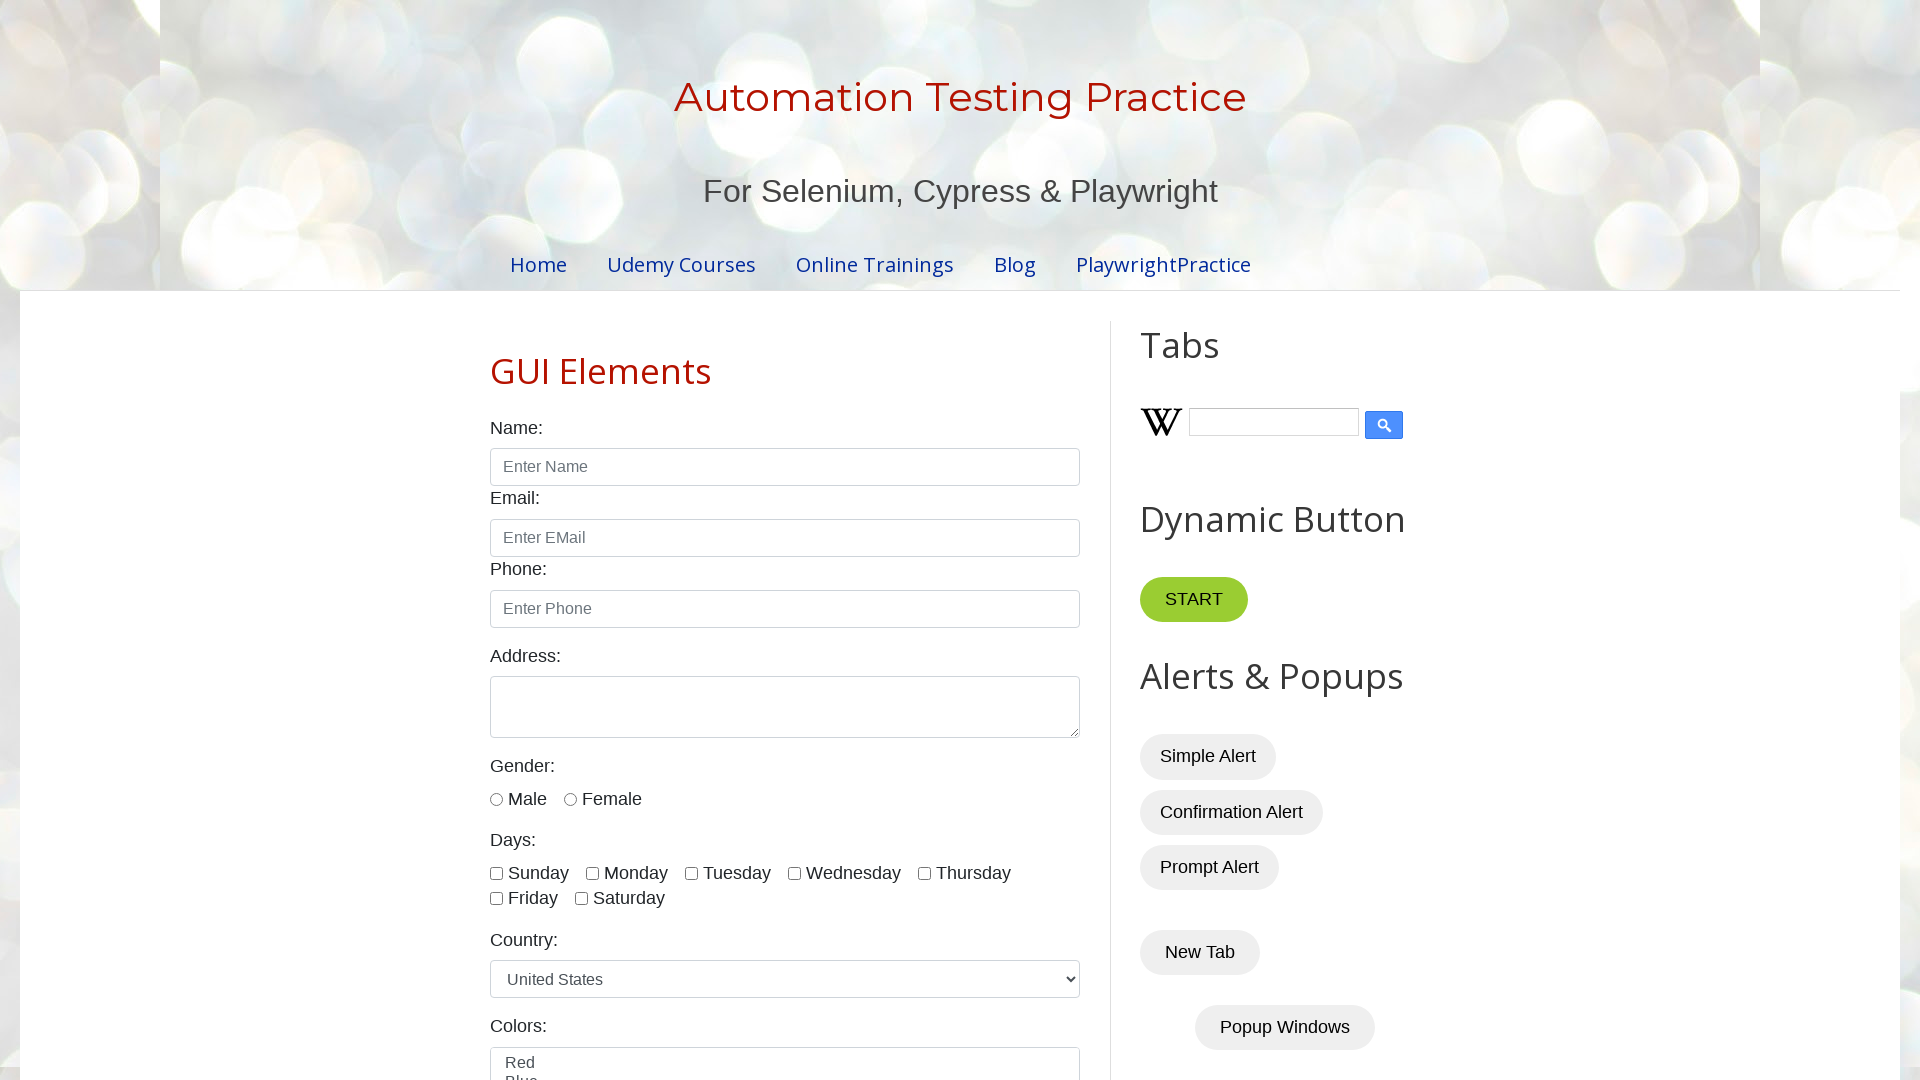

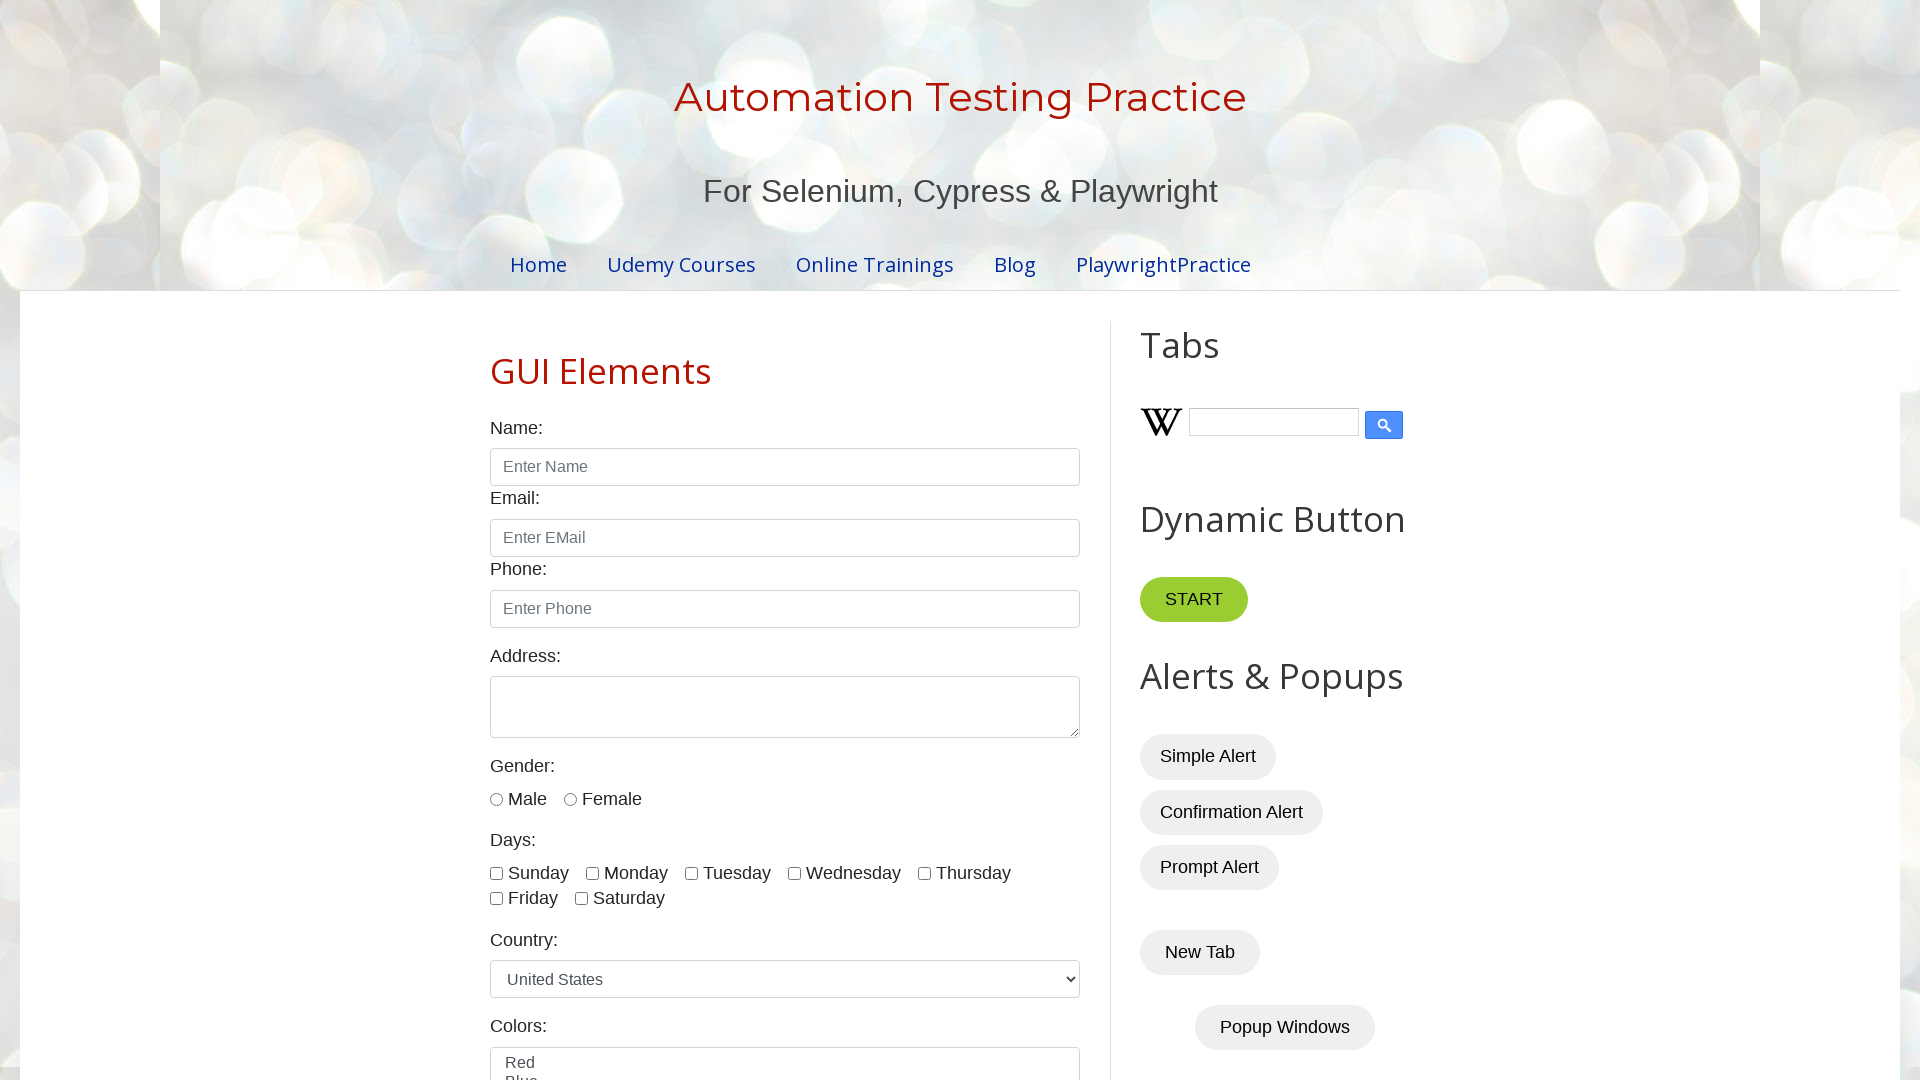